Tests filtering football match data by clicking the "All matches" button and selecting "Spain" from the country dropdown on a football statistics website.

Starting URL: https://www.adamchoi.co.uk/overs/detailed

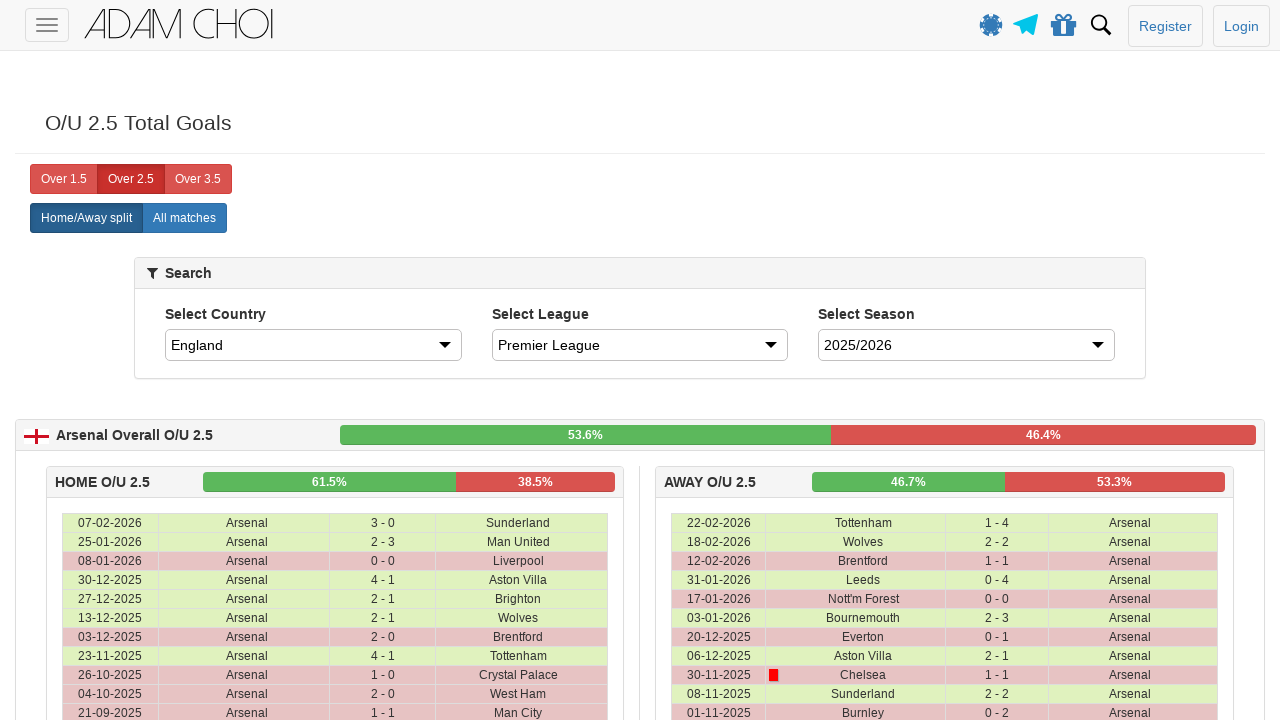

Clicked the 'All matches' button at (184, 218) on xpath=//label[contains(text(), "All matches")]
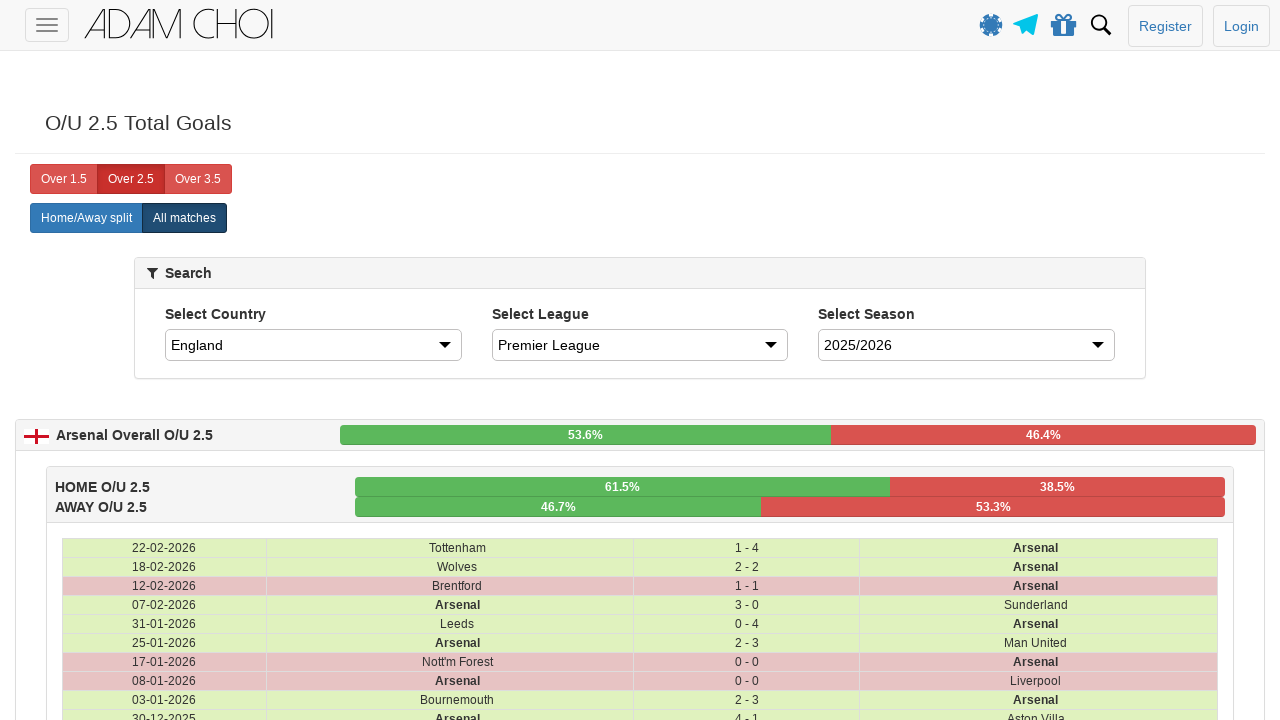

Selected 'Spain' from the country dropdown on #country
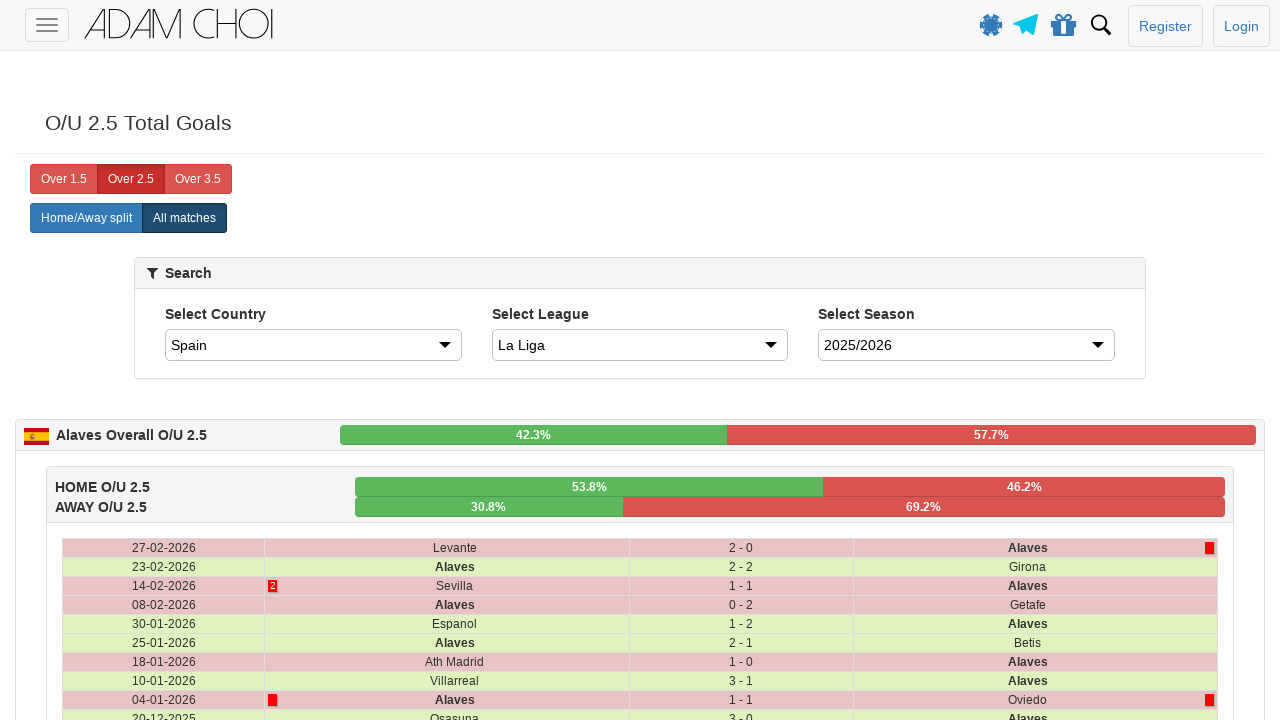

Match data table loaded successfully
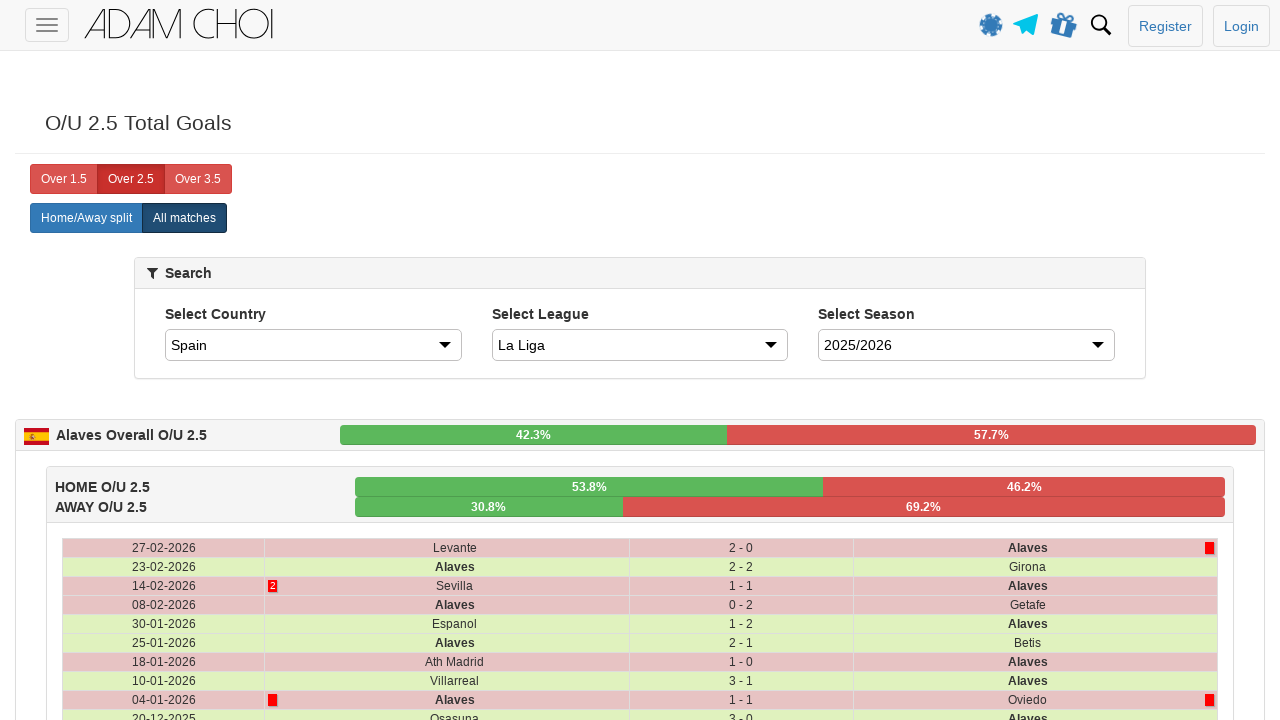

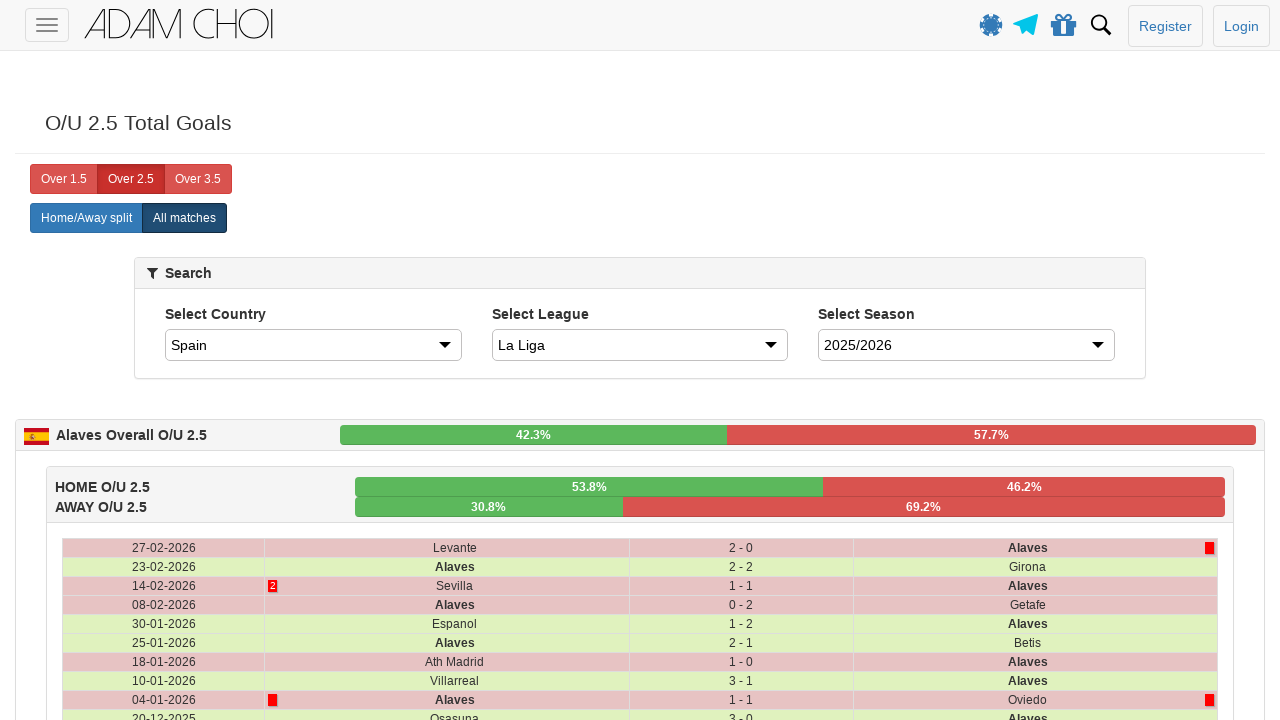